Tests that other controls are hidden when editing a todo item

Starting URL: https://demo.playwright.dev/todomvc

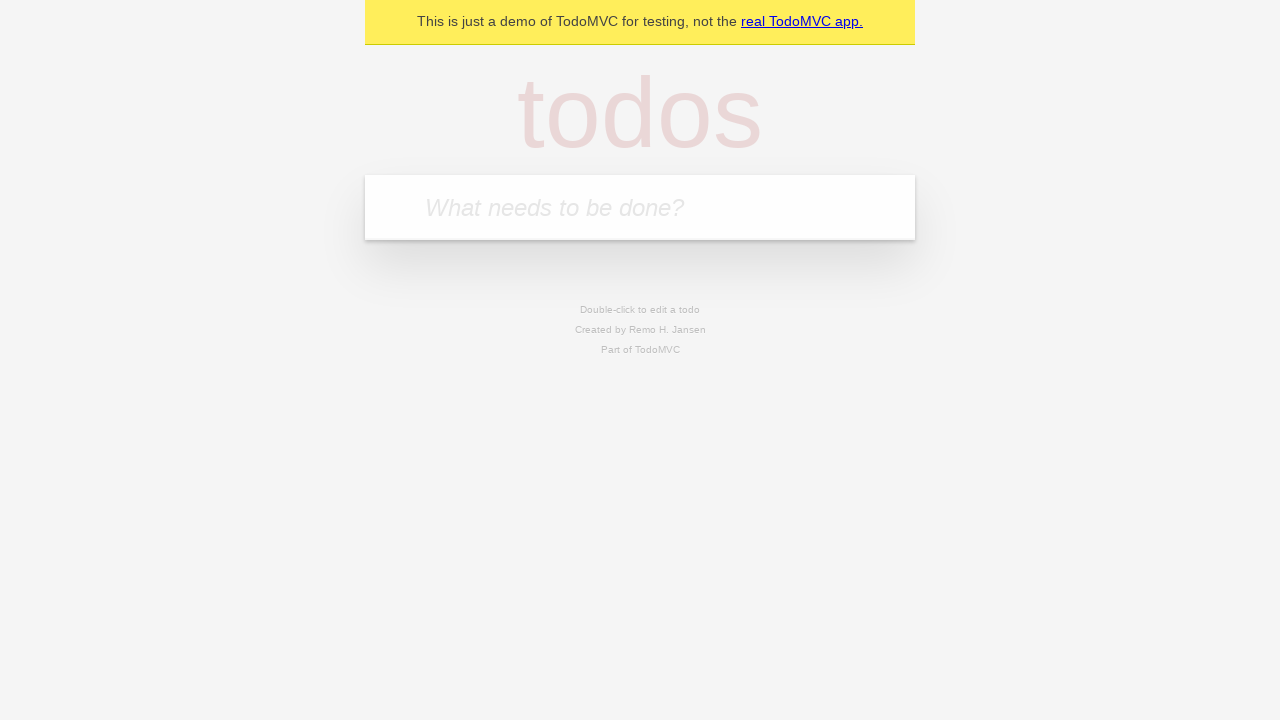

Navigated to TodoMVC demo page
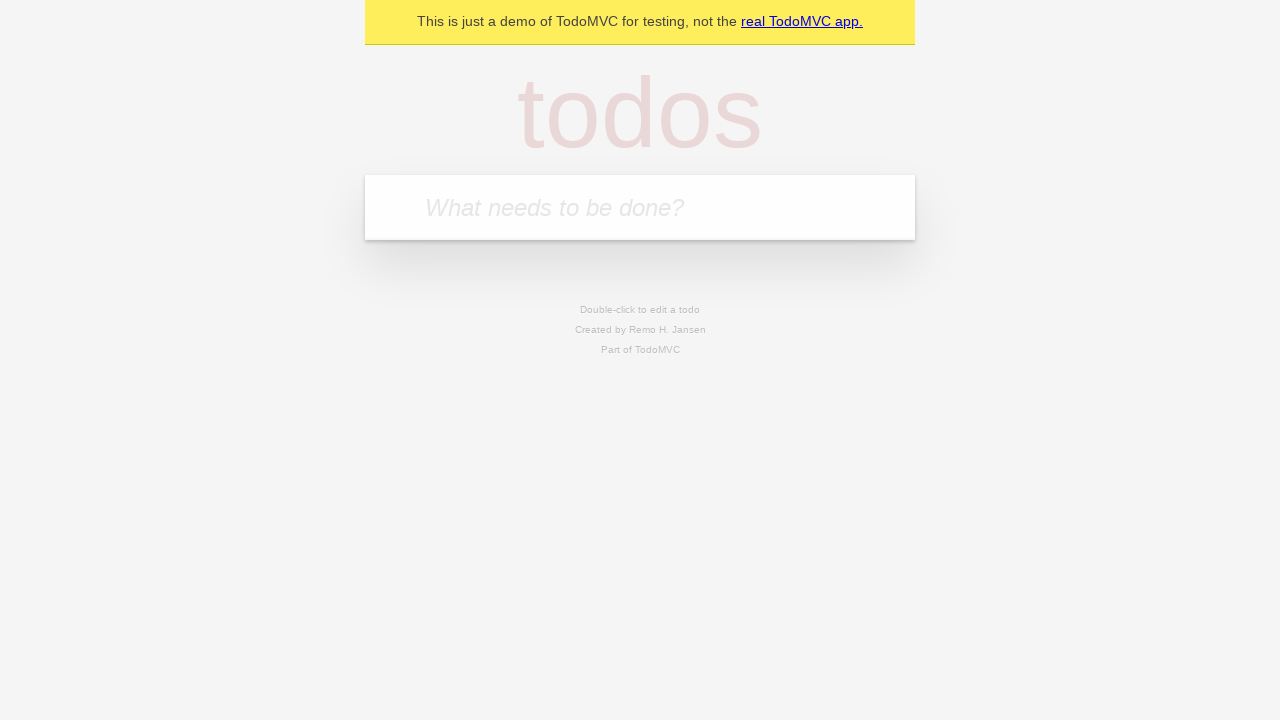

Filled todo input with 'buy some cheese' on internal:attr=[placeholder="What needs to be done?"i]
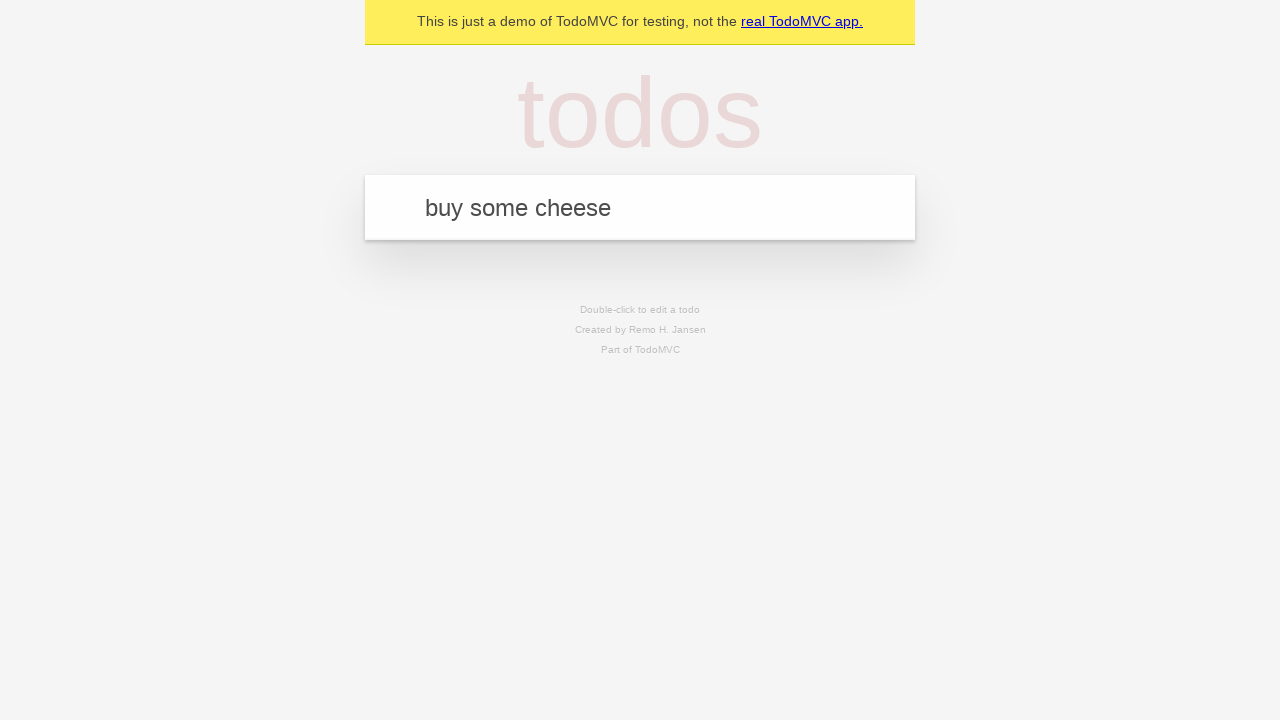

Pressed Enter to create todo 'buy some cheese' on internal:attr=[placeholder="What needs to be done?"i]
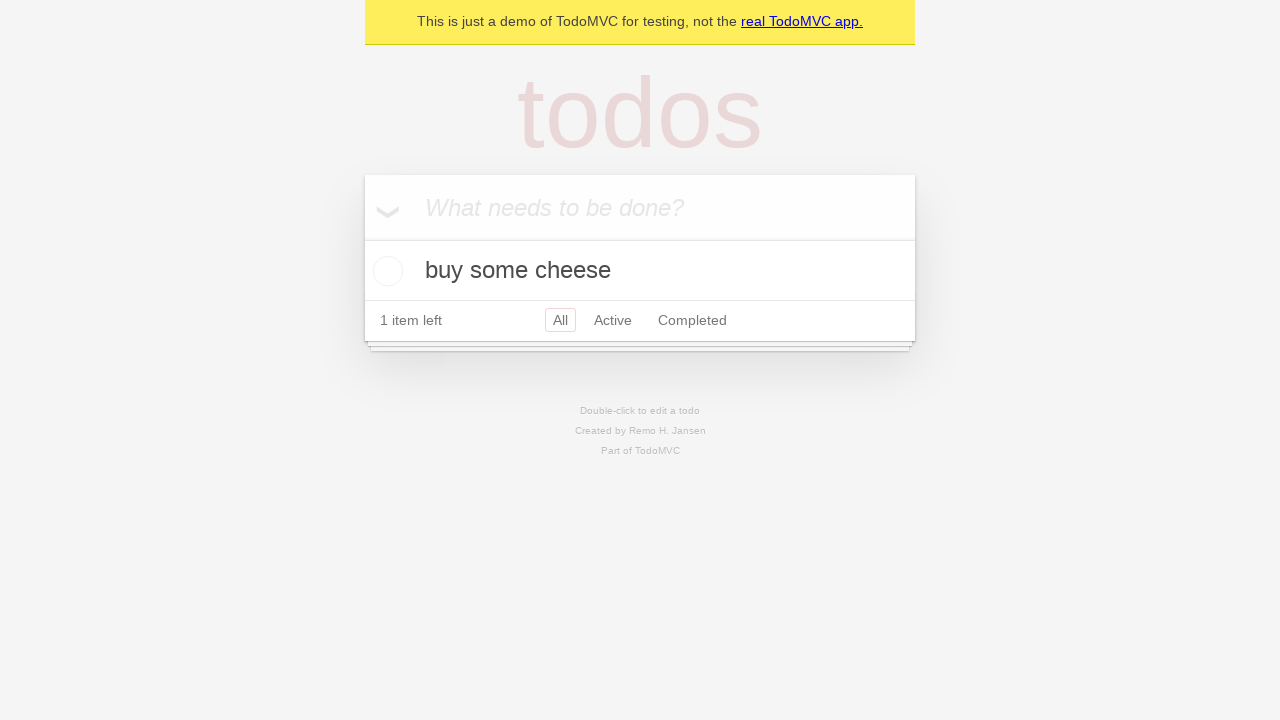

Filled todo input with 'feed the cat' on internal:attr=[placeholder="What needs to be done?"i]
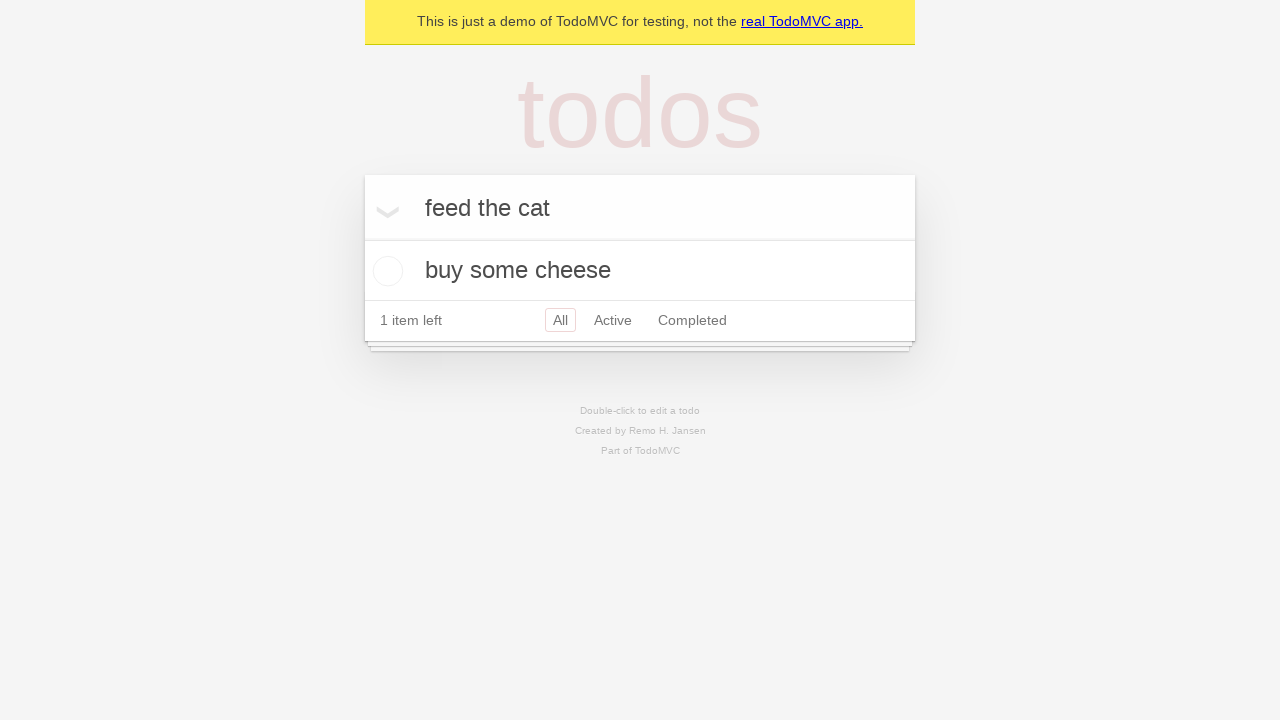

Pressed Enter to create todo 'feed the cat' on internal:attr=[placeholder="What needs to be done?"i]
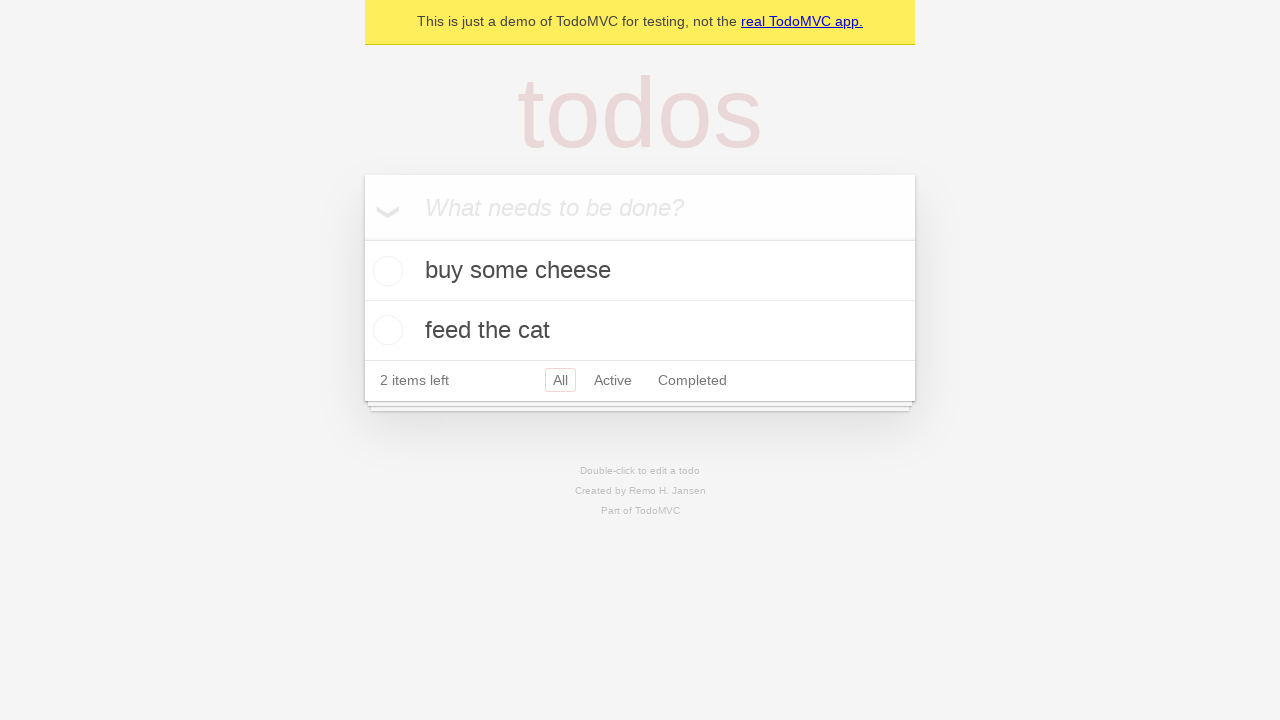

Filled todo input with 'book a doctors appointment' on internal:attr=[placeholder="What needs to be done?"i]
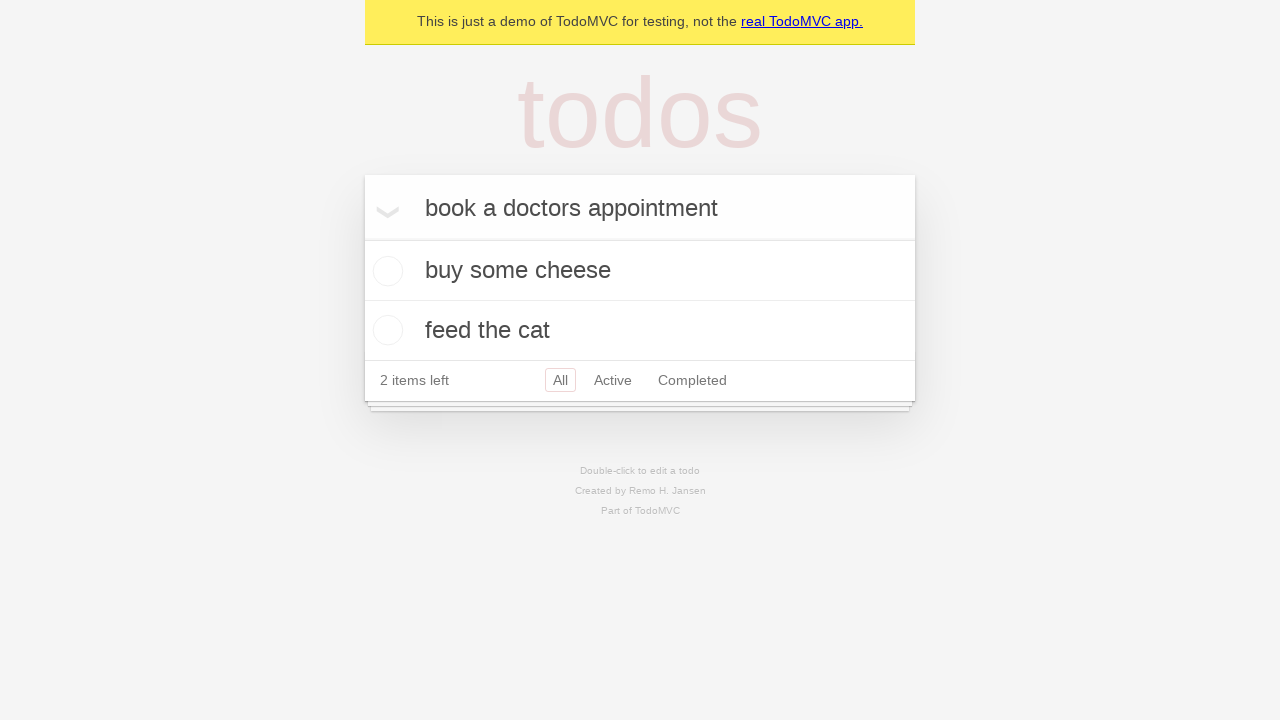

Pressed Enter to create todo 'book a doctors appointment' on internal:attr=[placeholder="What needs to be done?"i]
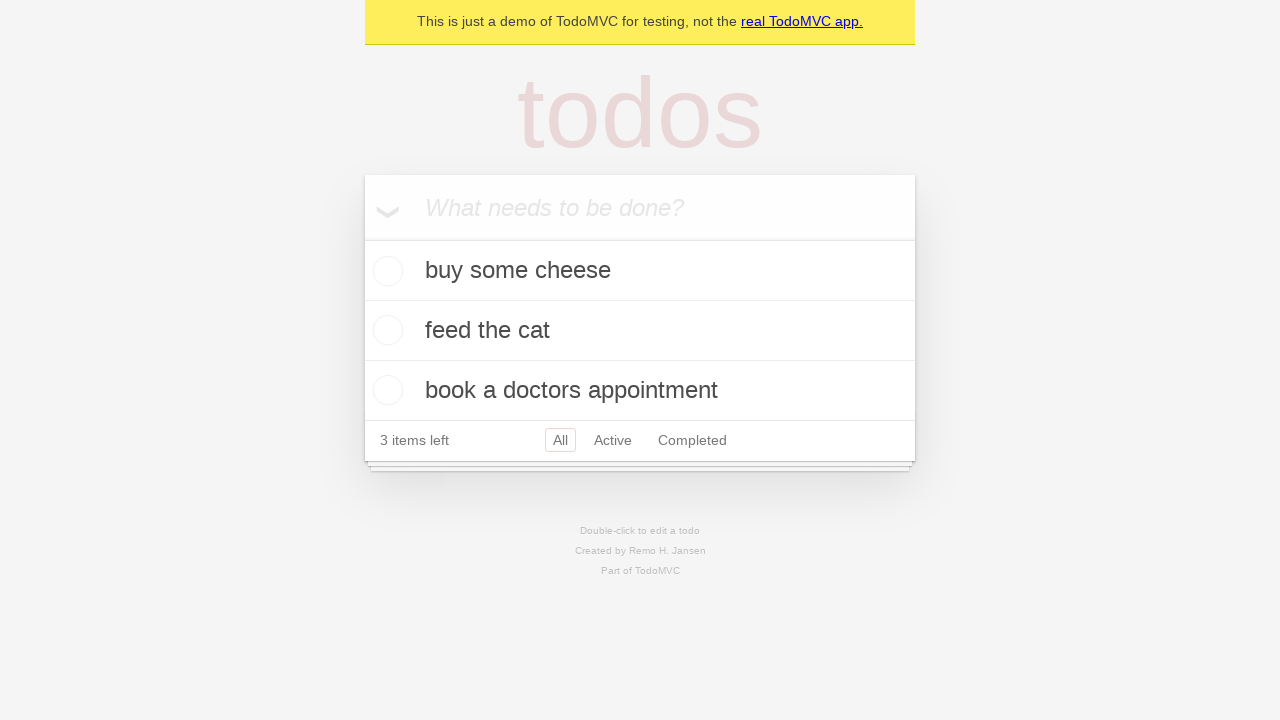

Waited for all 3 todo items to be created
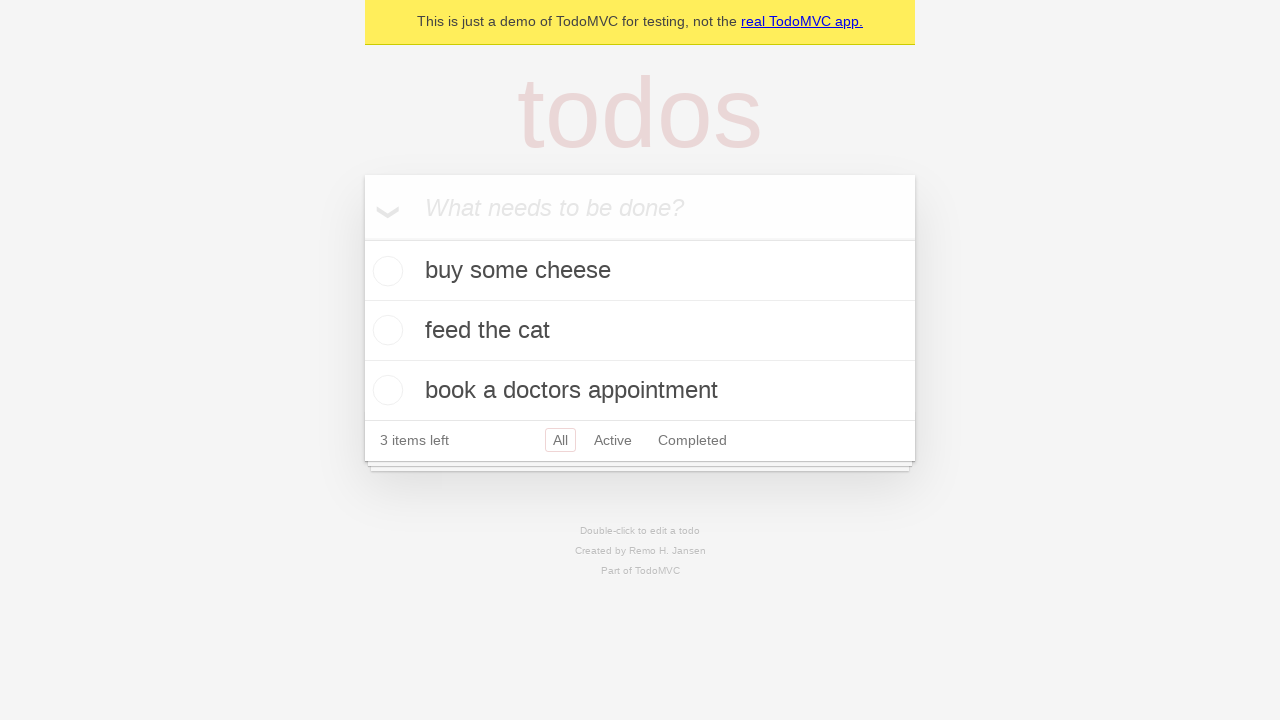

Double-clicked second todo item to enter edit mode at (640, 331) on internal:testid=[data-testid="todo-item"s] >> nth=1
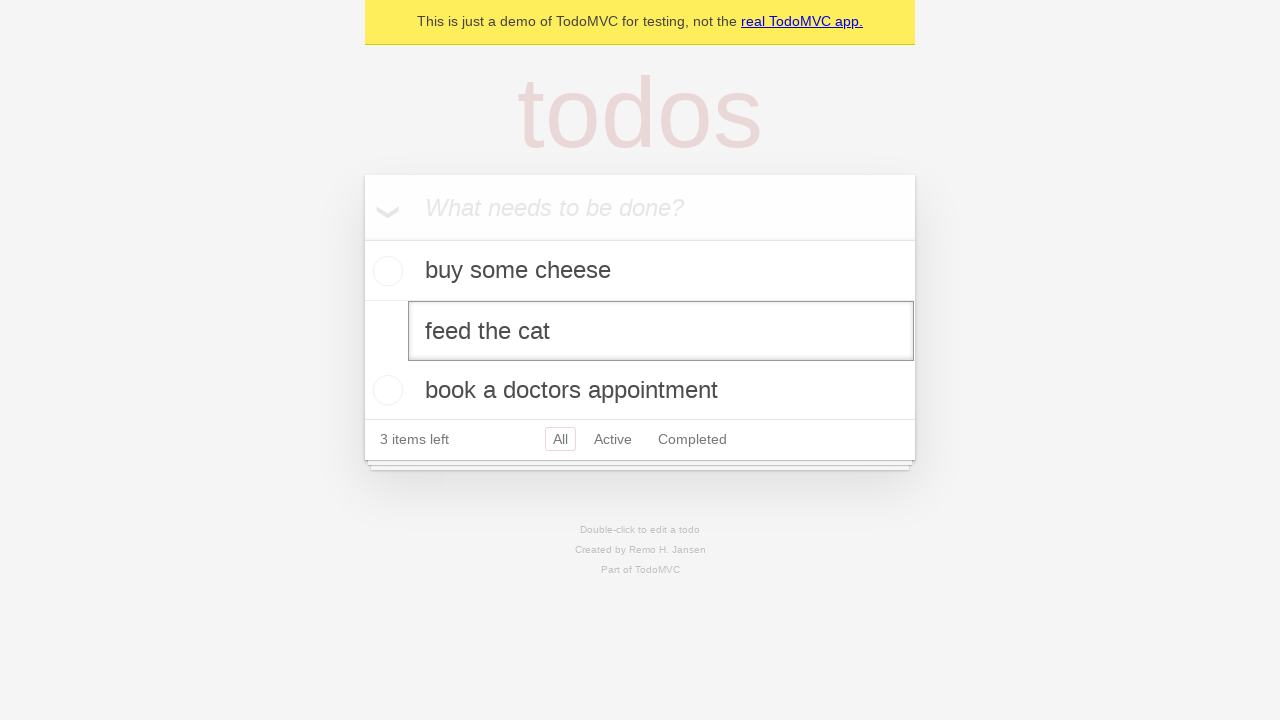

Edit textbox appeared for second todo item
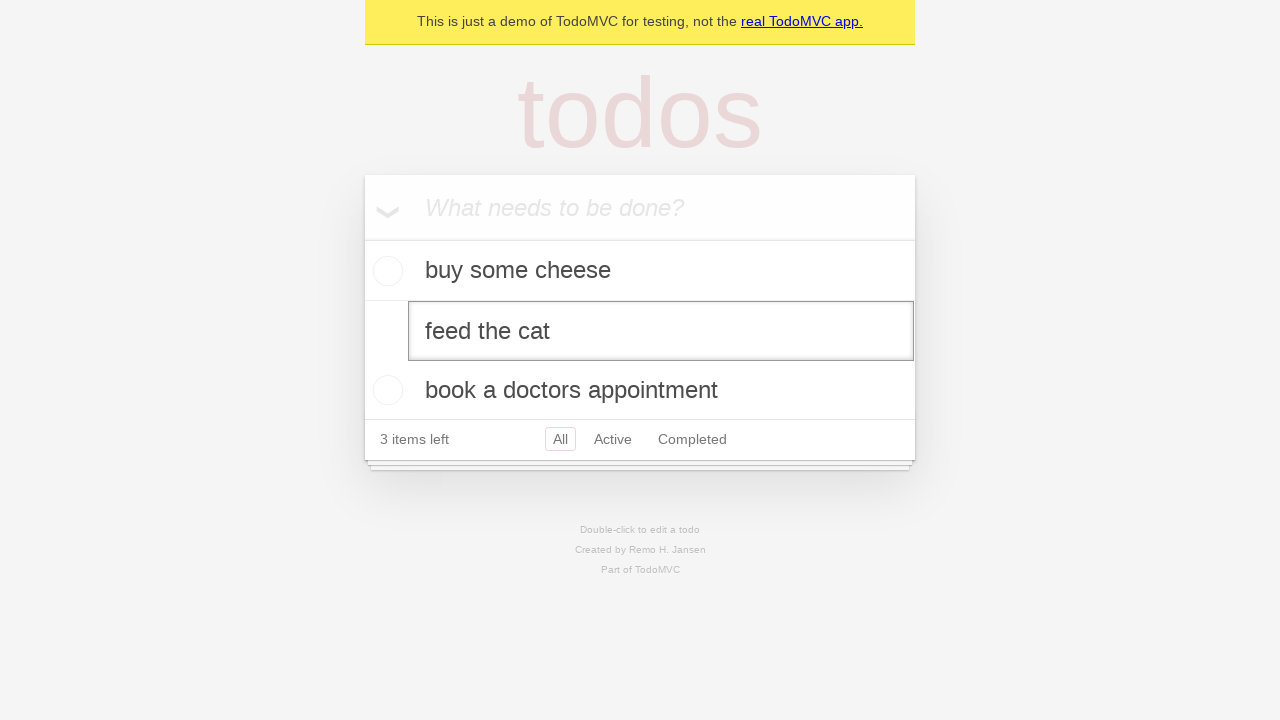

Verified checkbox is hidden for first todo item
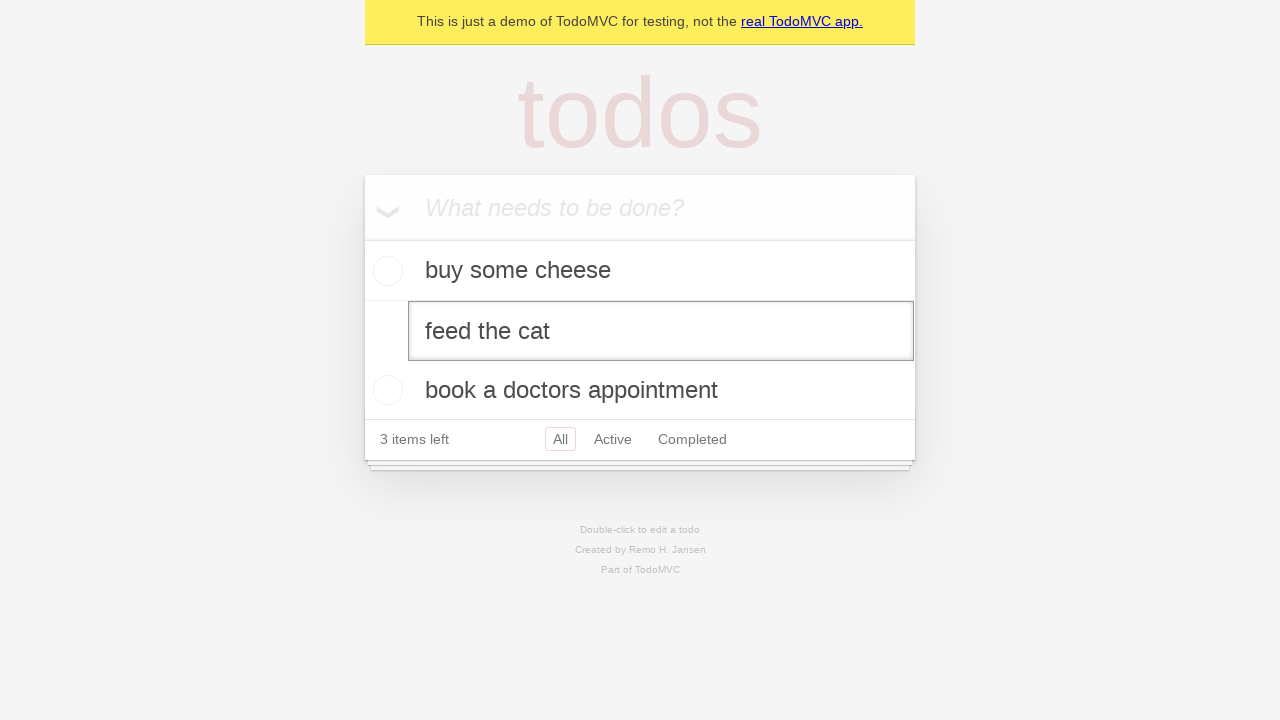

Verified delete button is hidden for first todo item
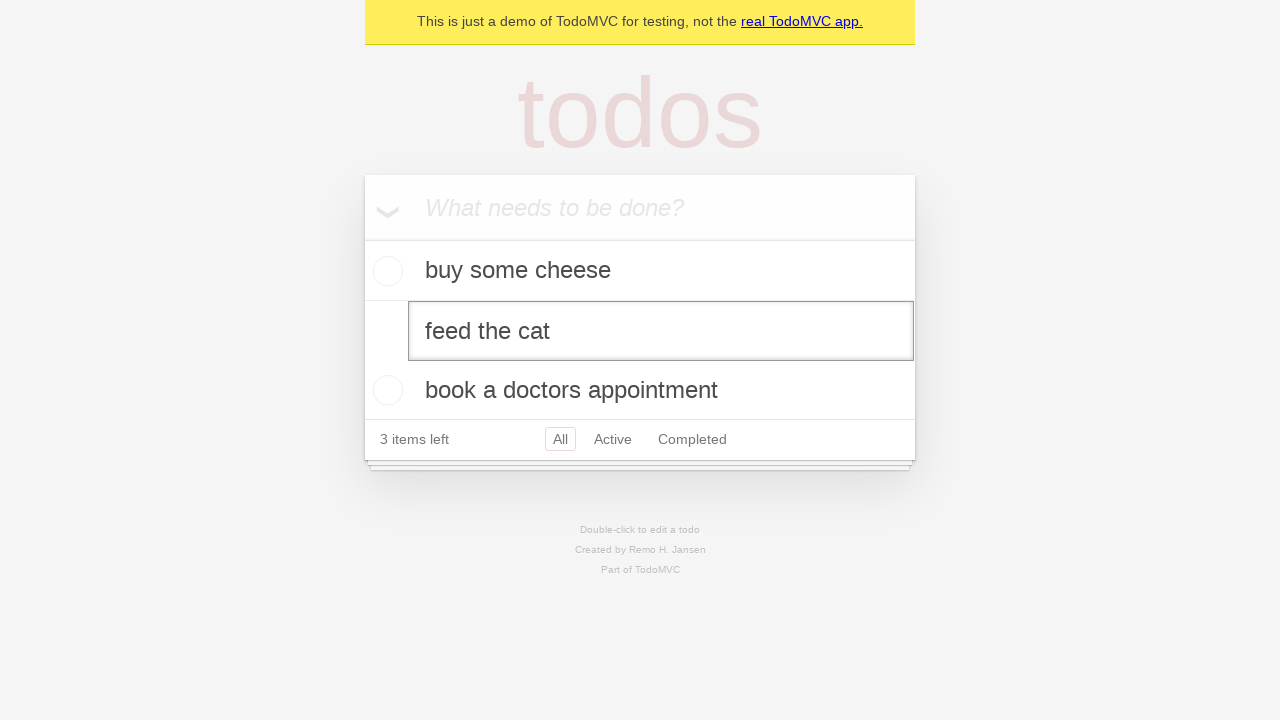

Verified checkbox is hidden for third todo item
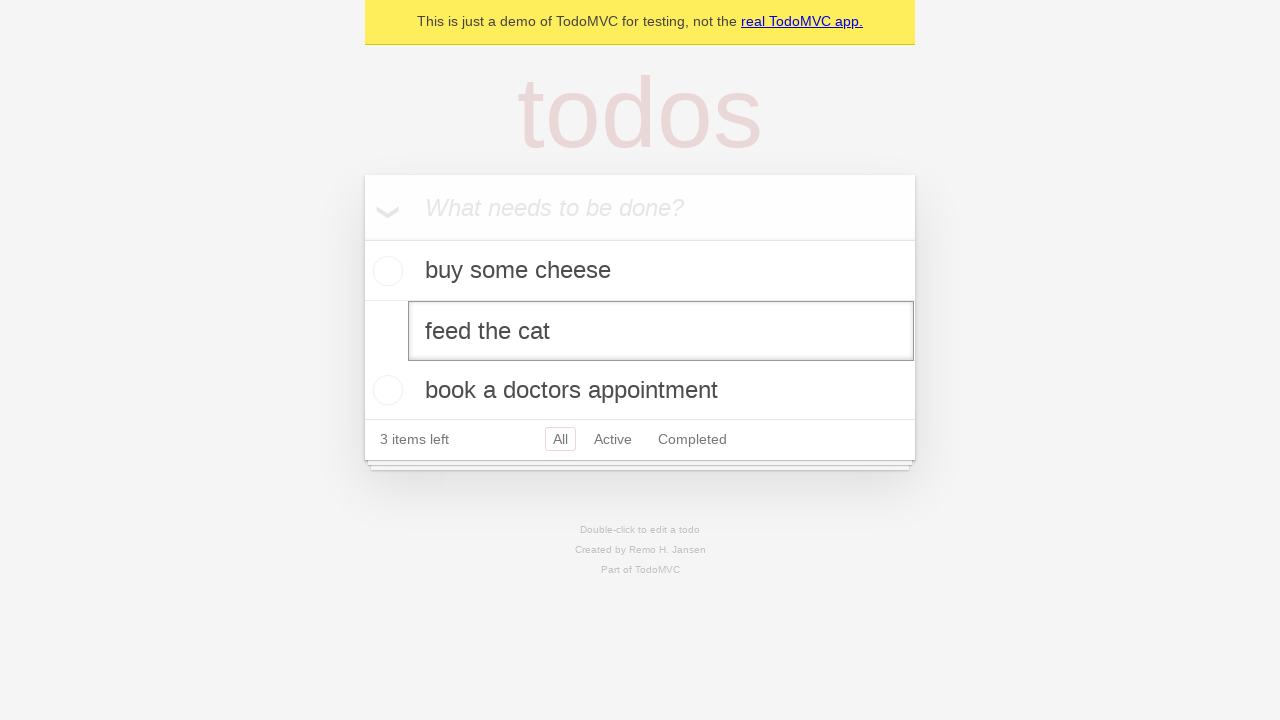

Verified delete button is hidden for third todo item
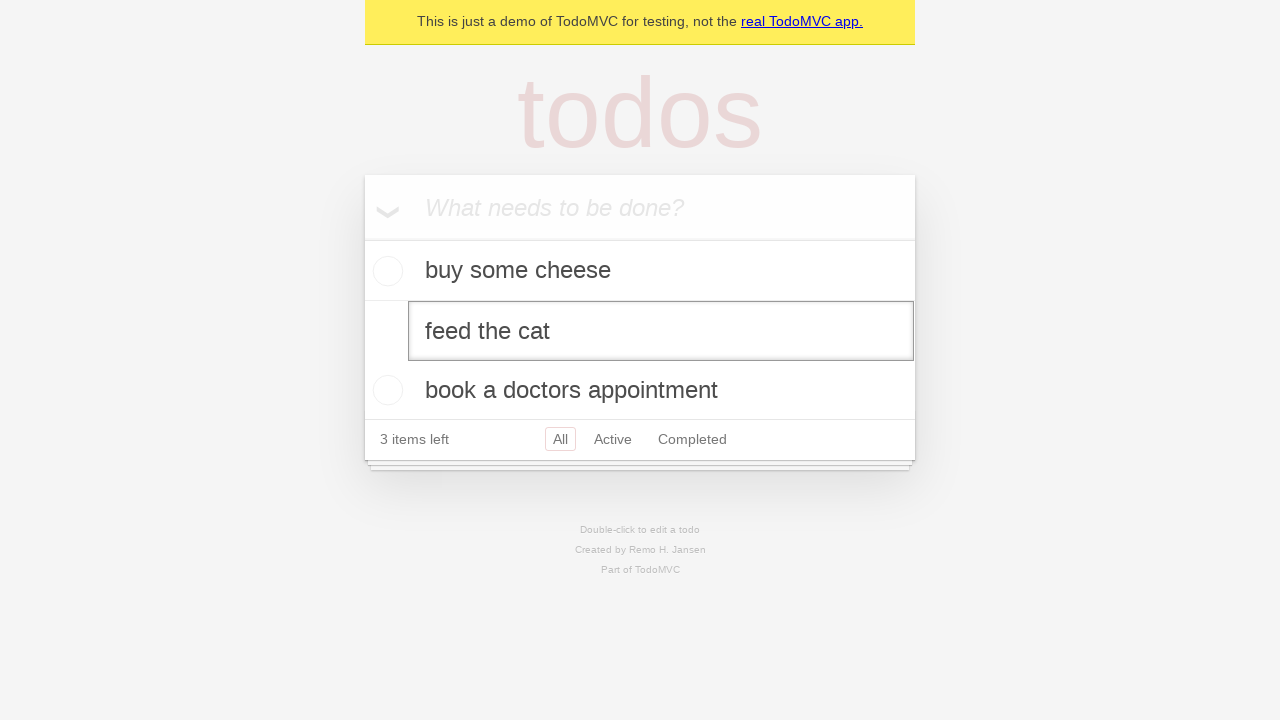

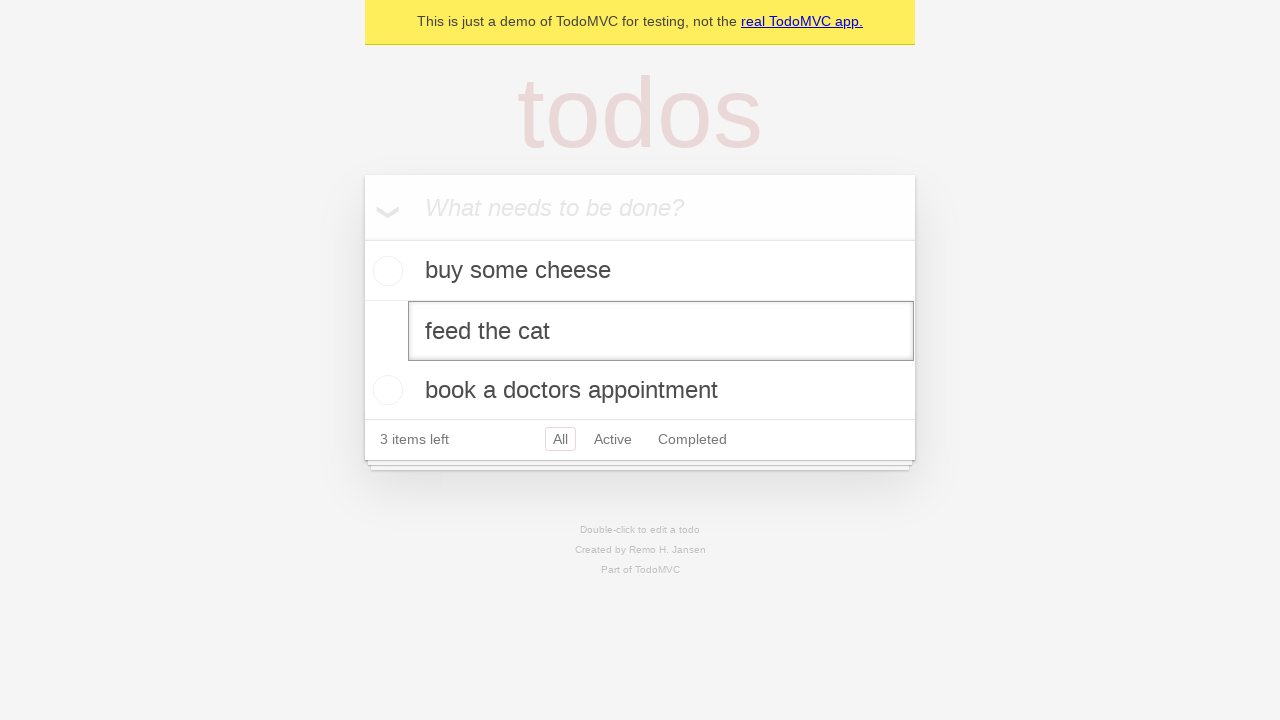